Tests searching for a park by name and navigating to the park's detail page.

Starting URL: https://bcparks.ca/

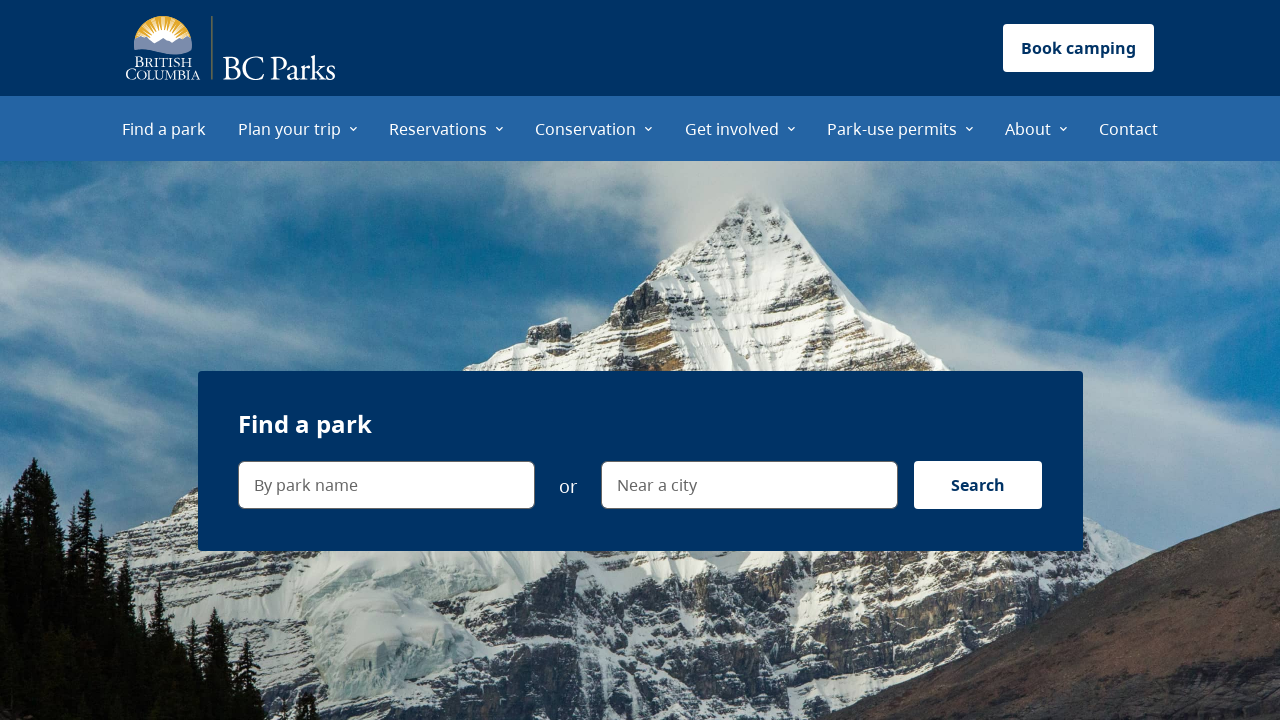

Waited for page to load with networkidle state
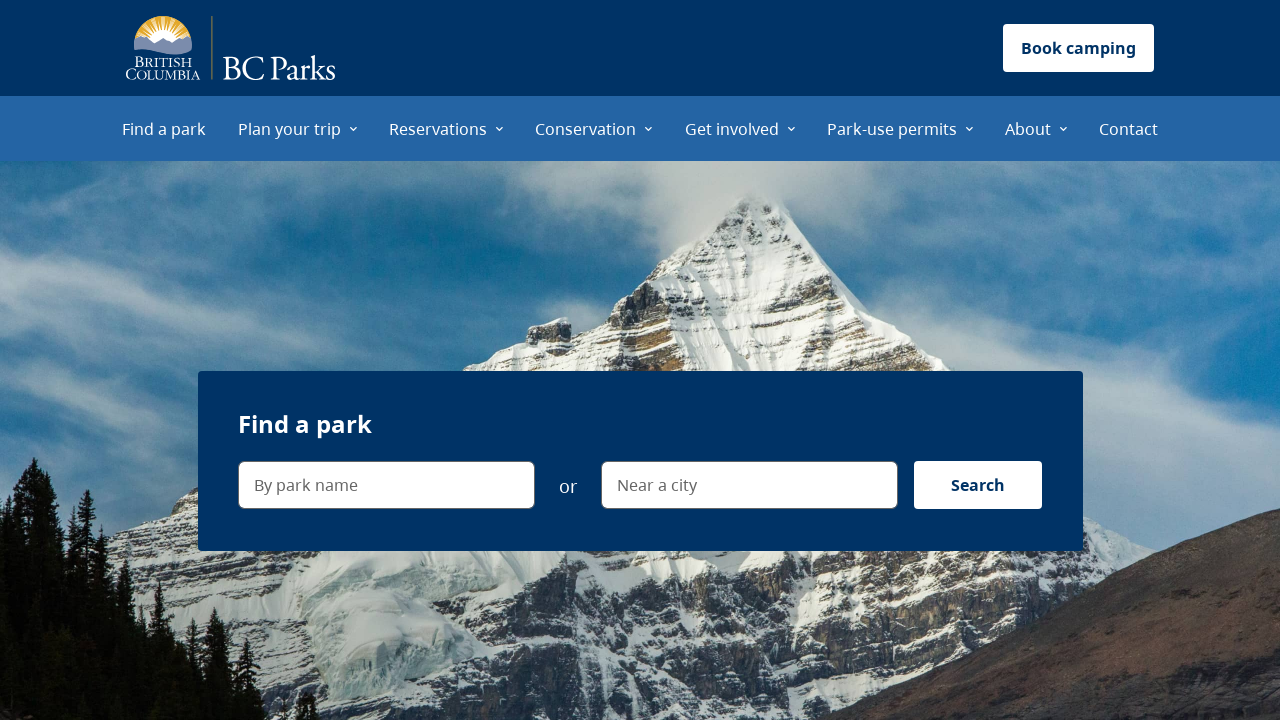

Clicked on 'By park name' search field at (386, 485) on internal:label="By park name"i
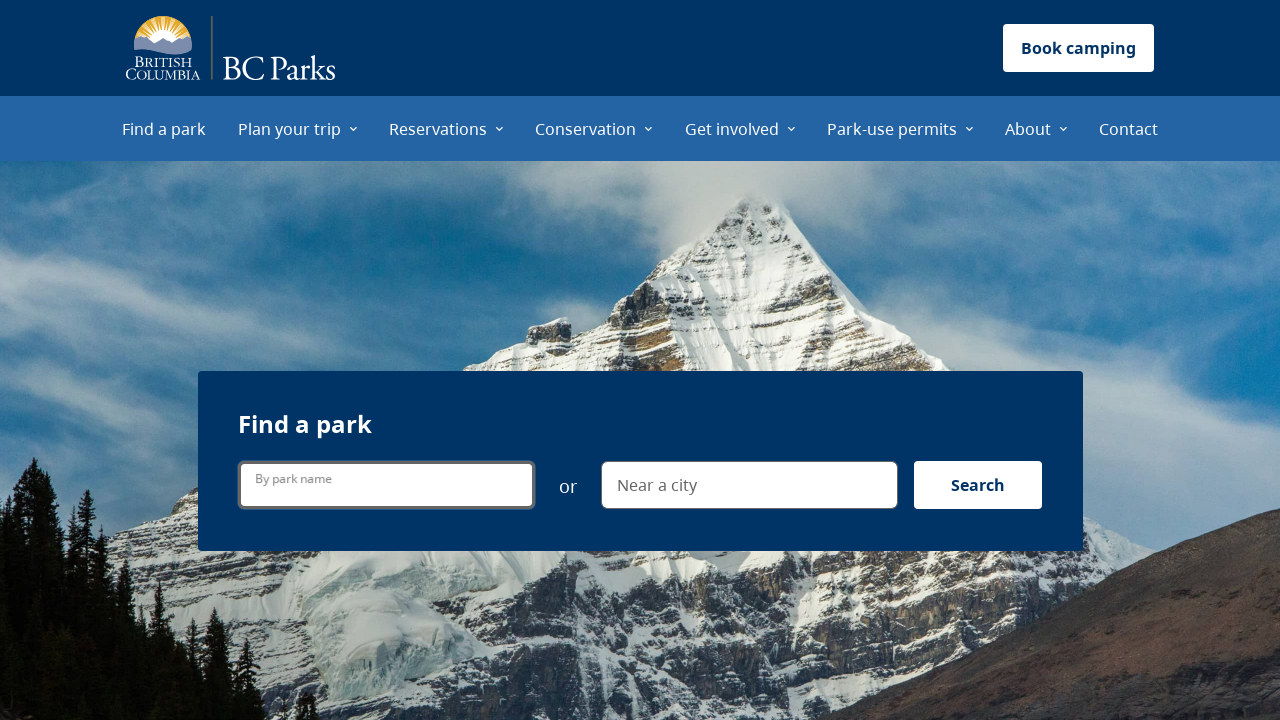

Filled search field with 'joffres' on internal:label="By park name"i
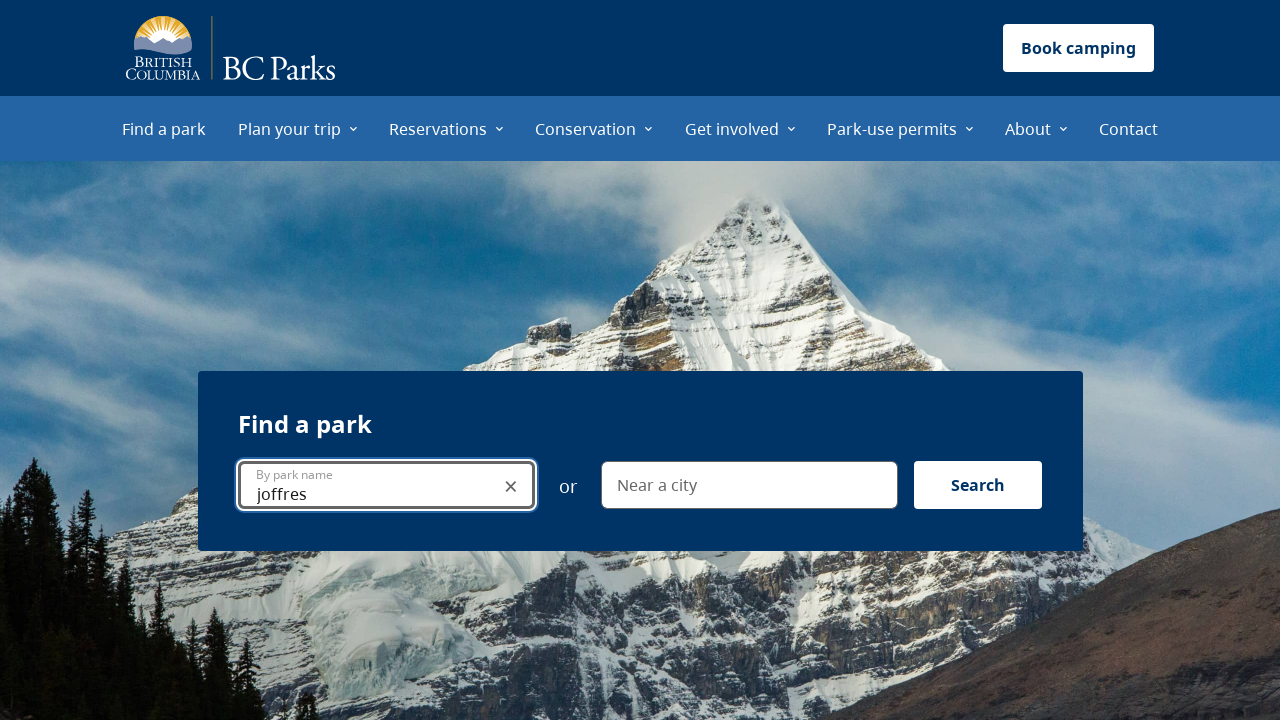

Clicked search button to search for park at (978, 485) on internal:label="Search"i
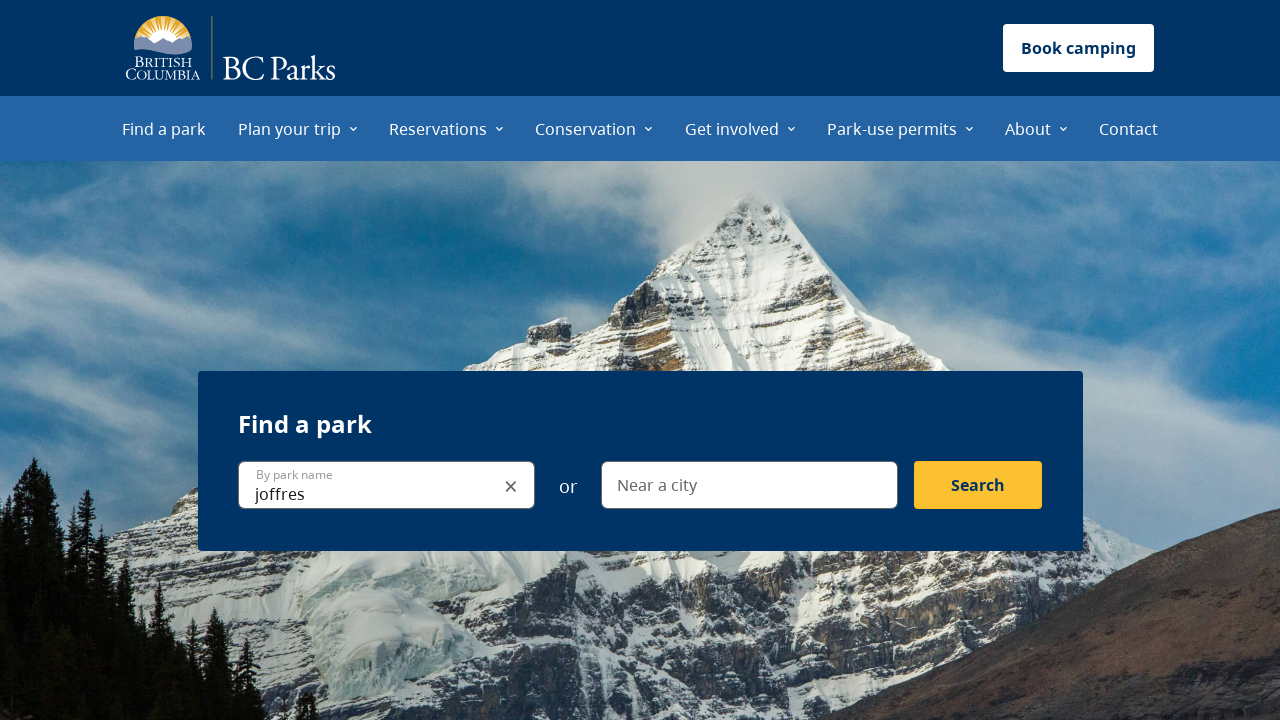

Clicked on 'Joffre Lakes Park' result link at (706, 365) on internal:role=link[name="Joffre Lakes Park"i]
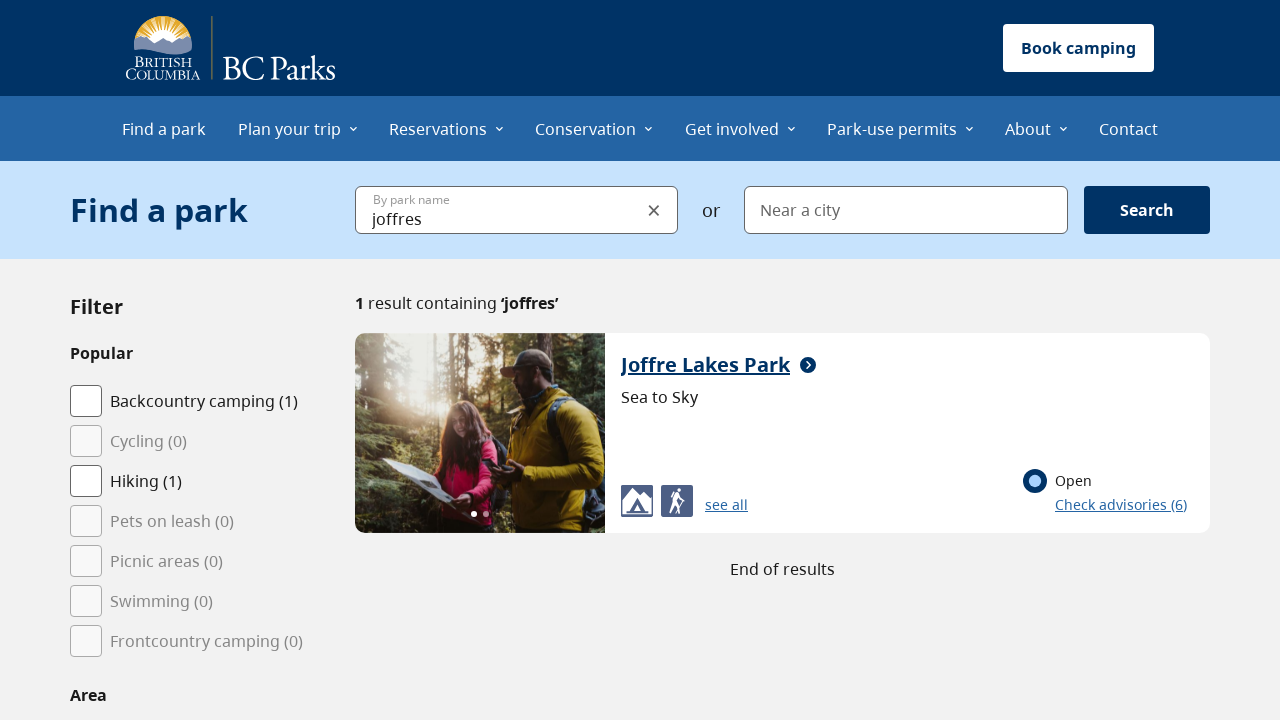

Navigated to Joffre Lakes Park detail page
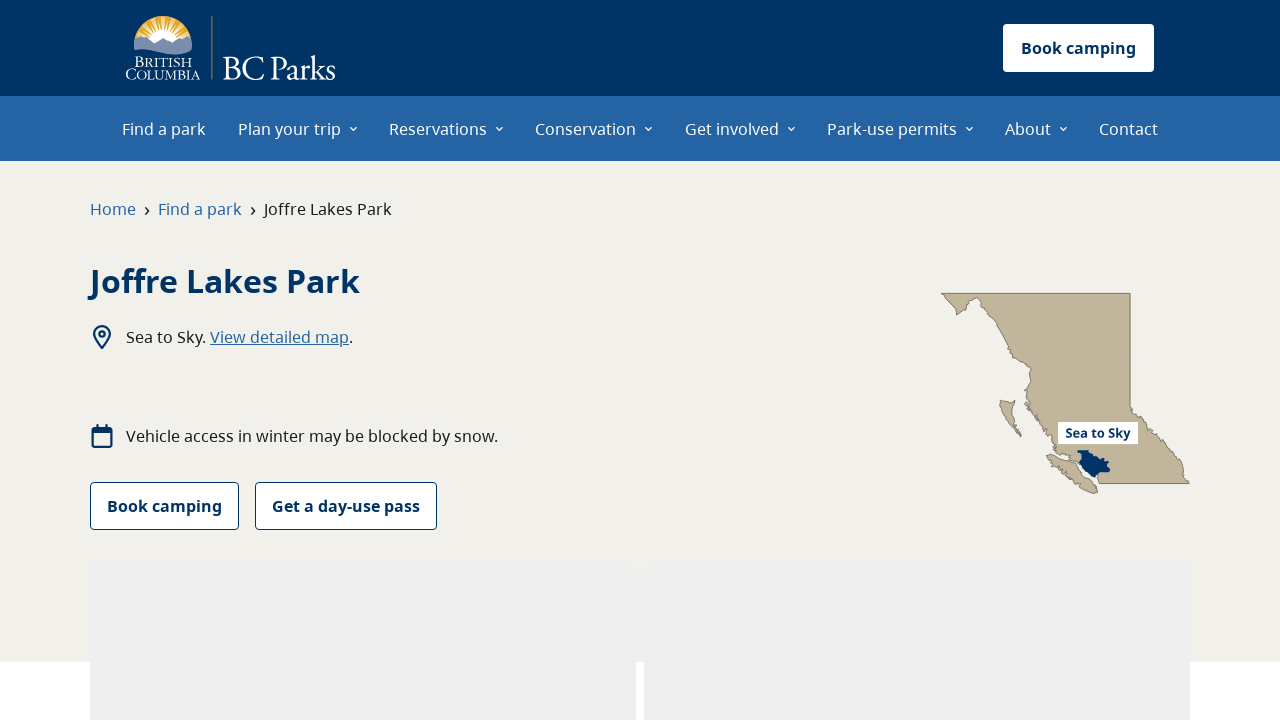

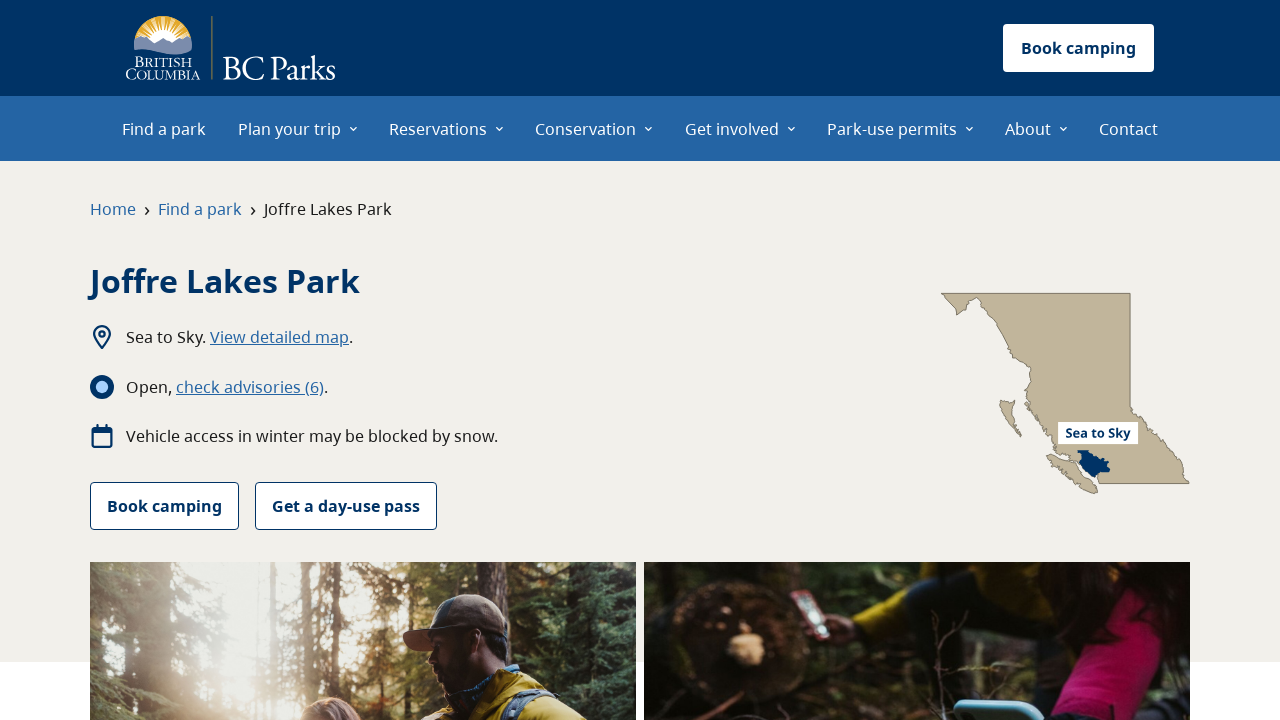